Tests clicking on a radio button that is already selected

Starting URL: https://bonigarcia.dev/selenium-webdriver-java/web-form.html

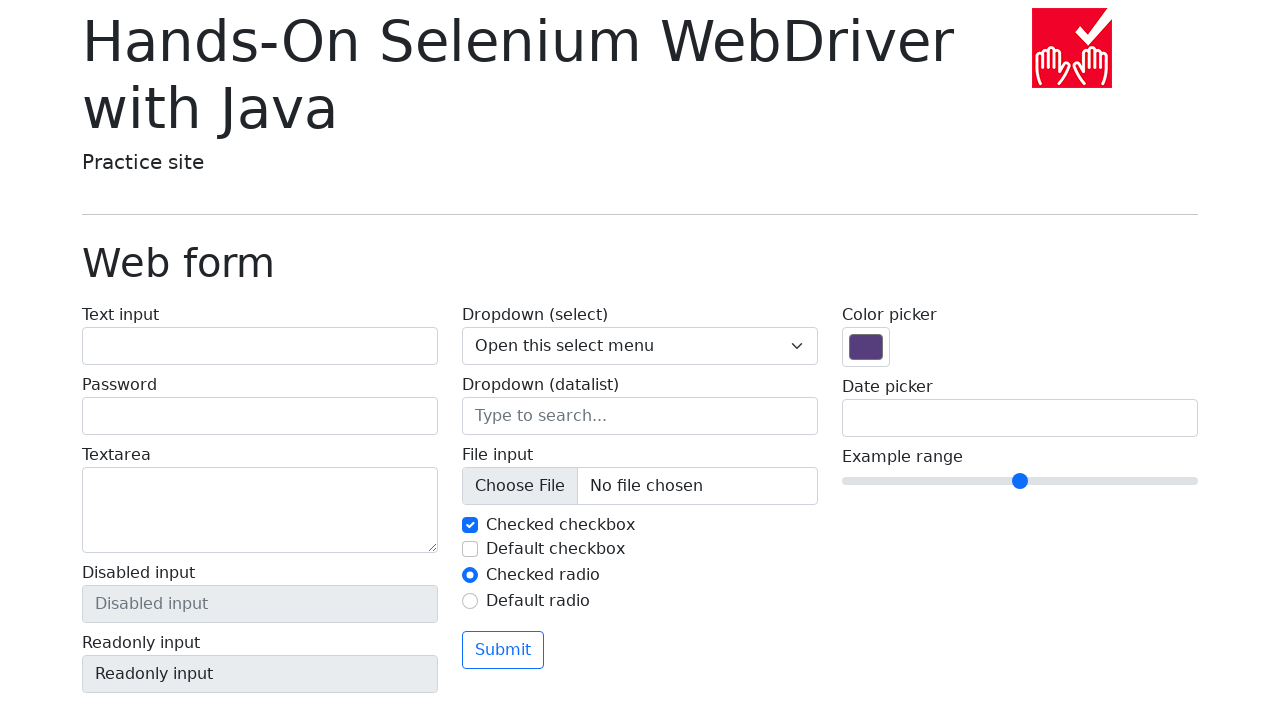

Navigated to web form page
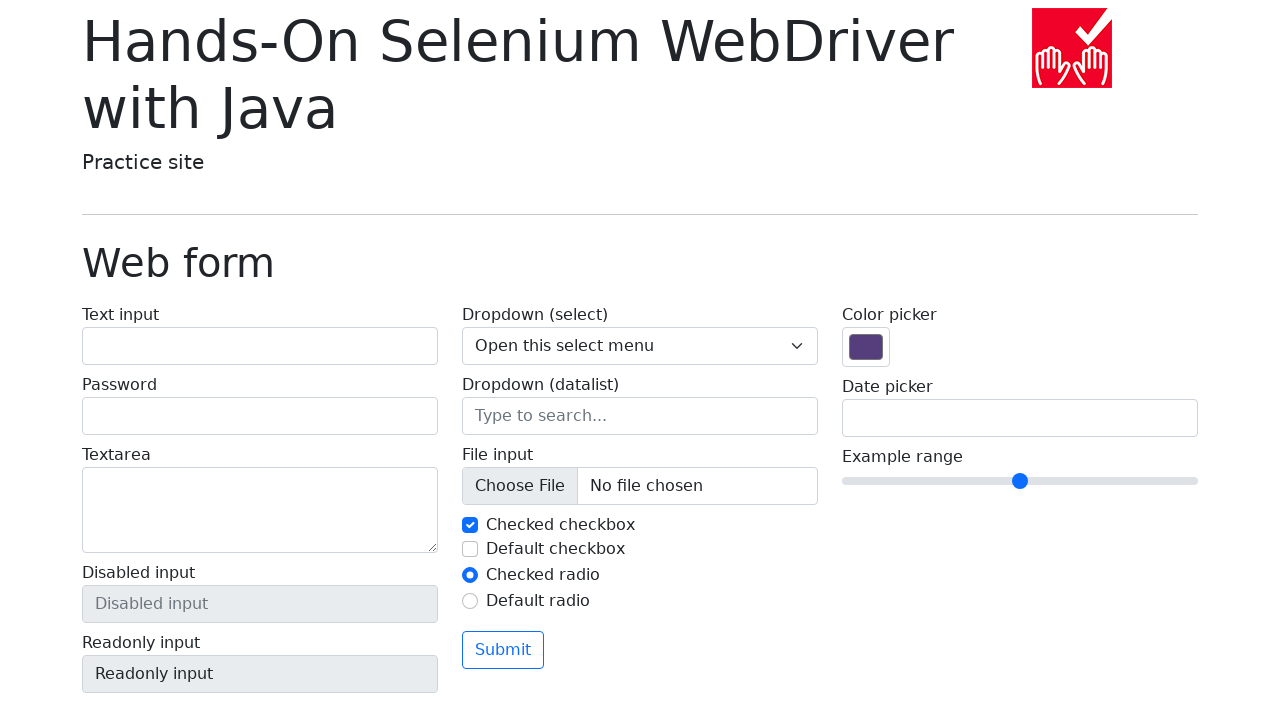

Clicked on already selected radio button #my-radio-1 at (470, 575) on #my-radio-1
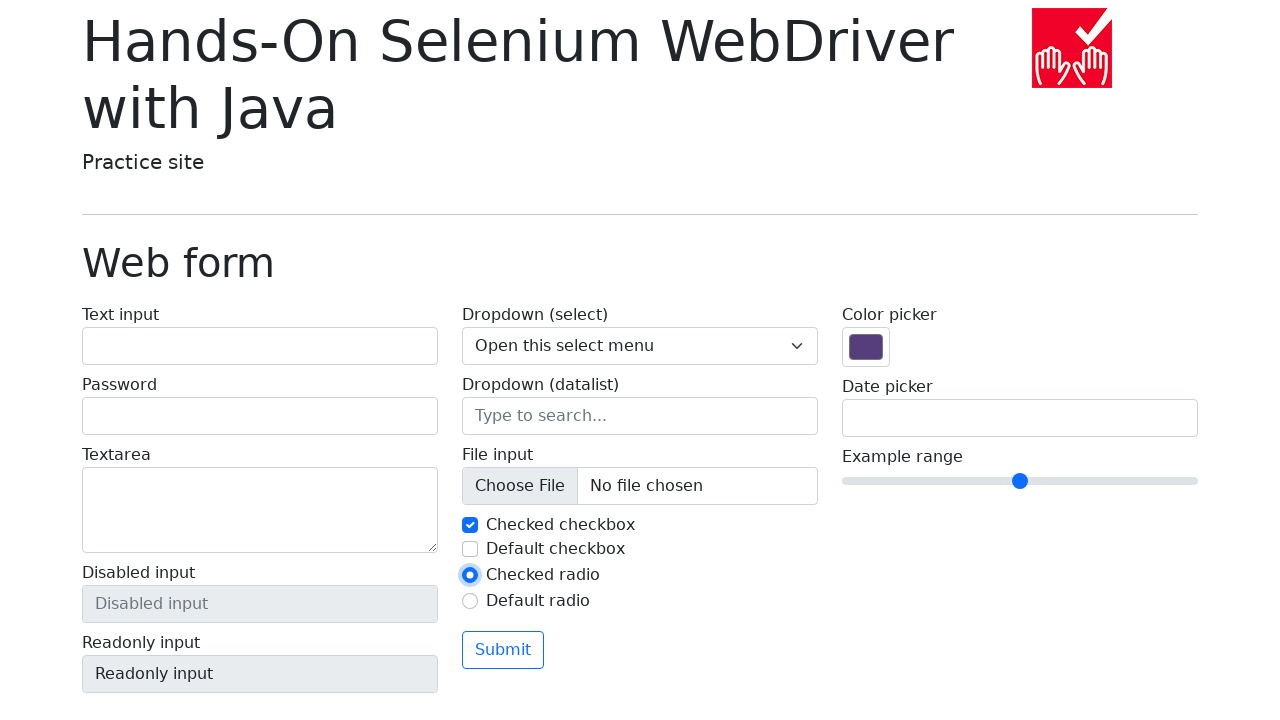

Verified that radio button #my-radio-1 remains selected
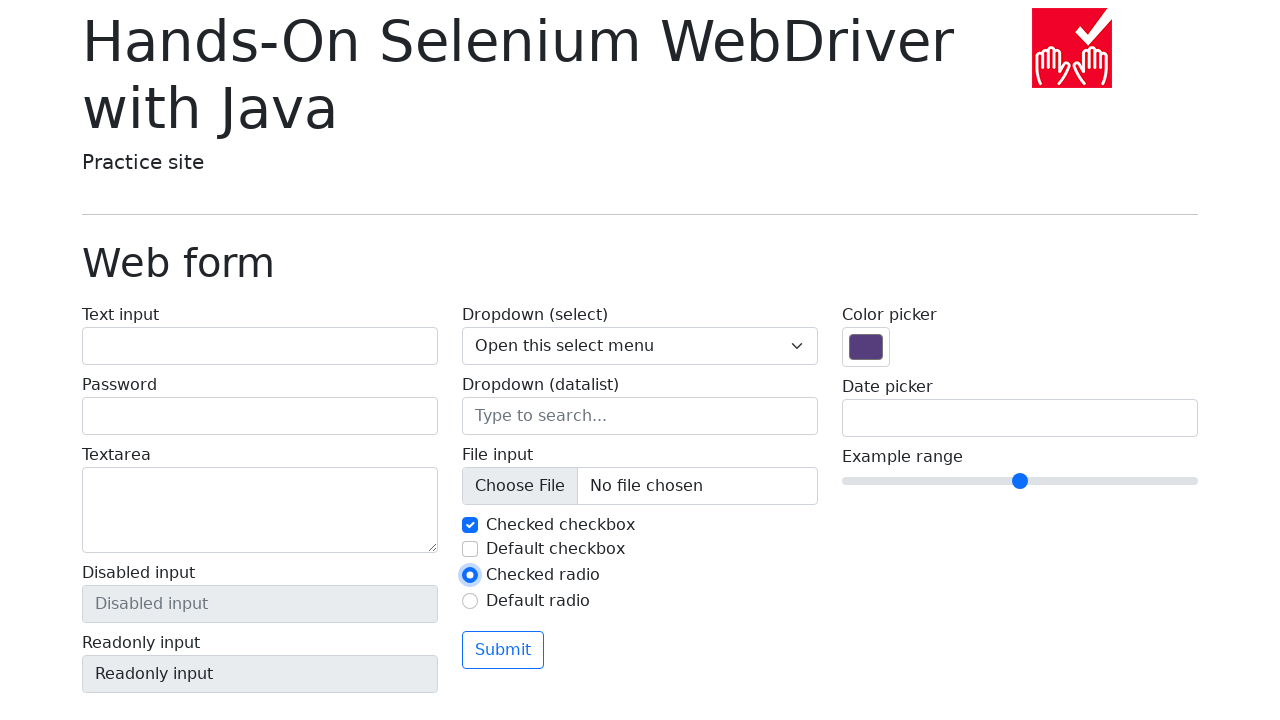

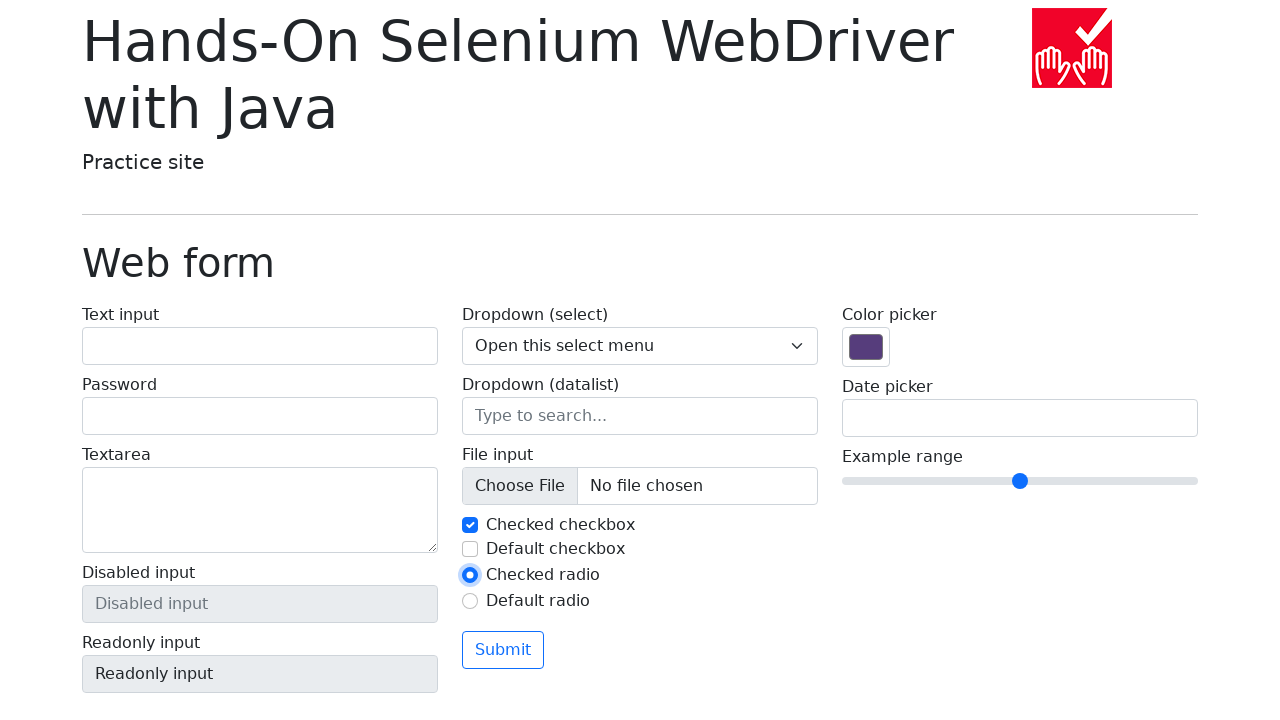